Tests multiple window handling by clicking the Privacy link which opens a new window, then switching between windows and clicking Terms of Service link

Starting URL: http://gmail.com

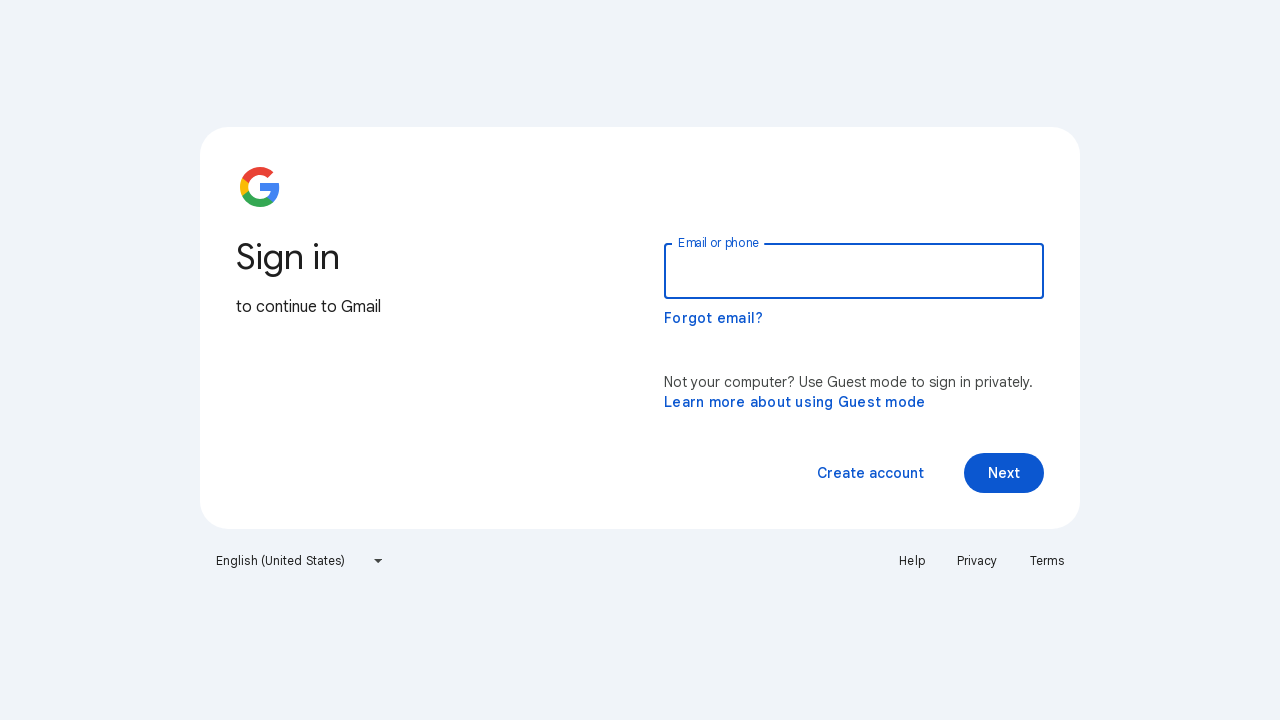

Clicked Privacy link and new window opened at (977, 561) on text=Privacy
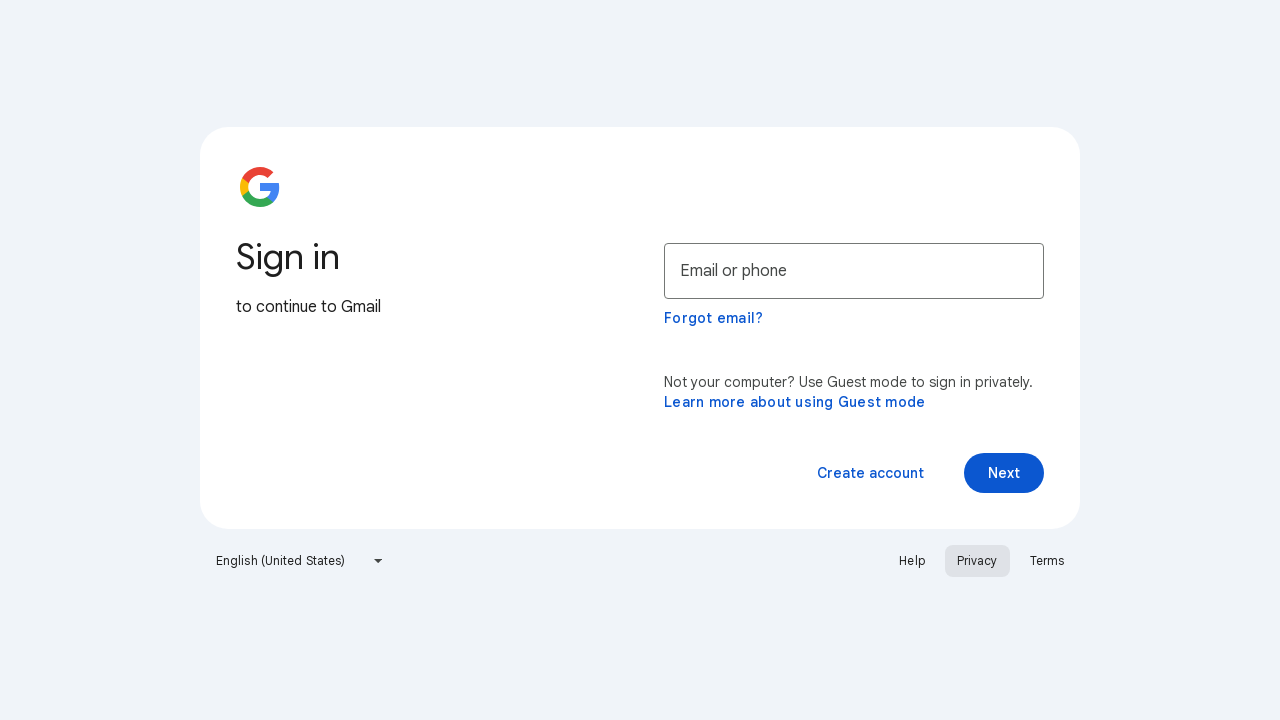

New window loaded completely
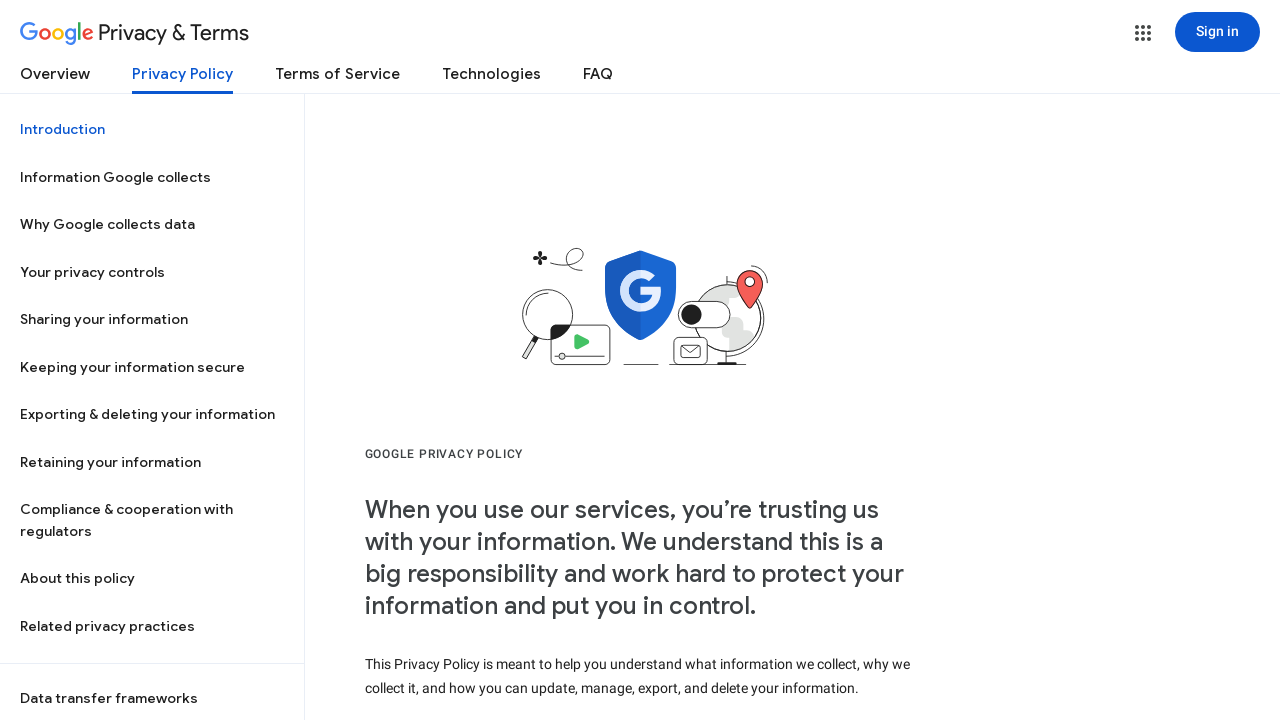

New page title: Privacy Policy – Privacy & Terms – Google, URL: https://policies.google.com/privacy?gl=US&hl=en-US at (338, 78) on text=Terms of Service
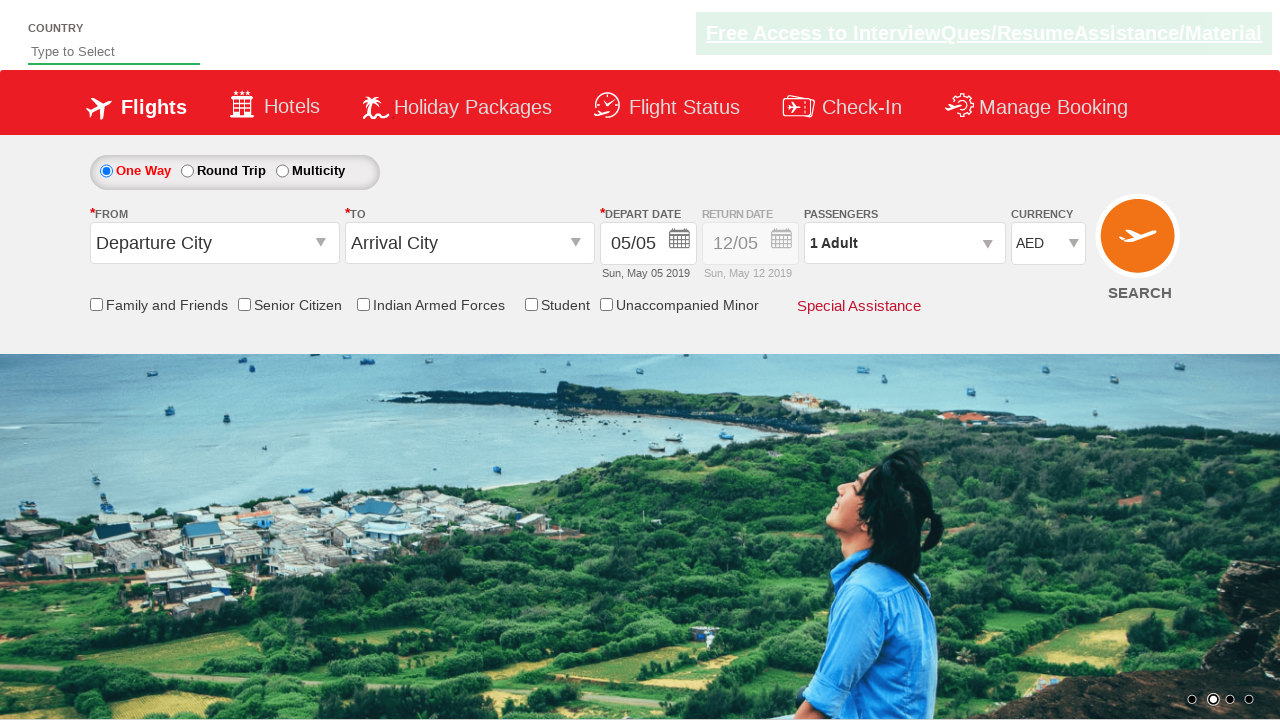

Clicked Terms of Service link in new window
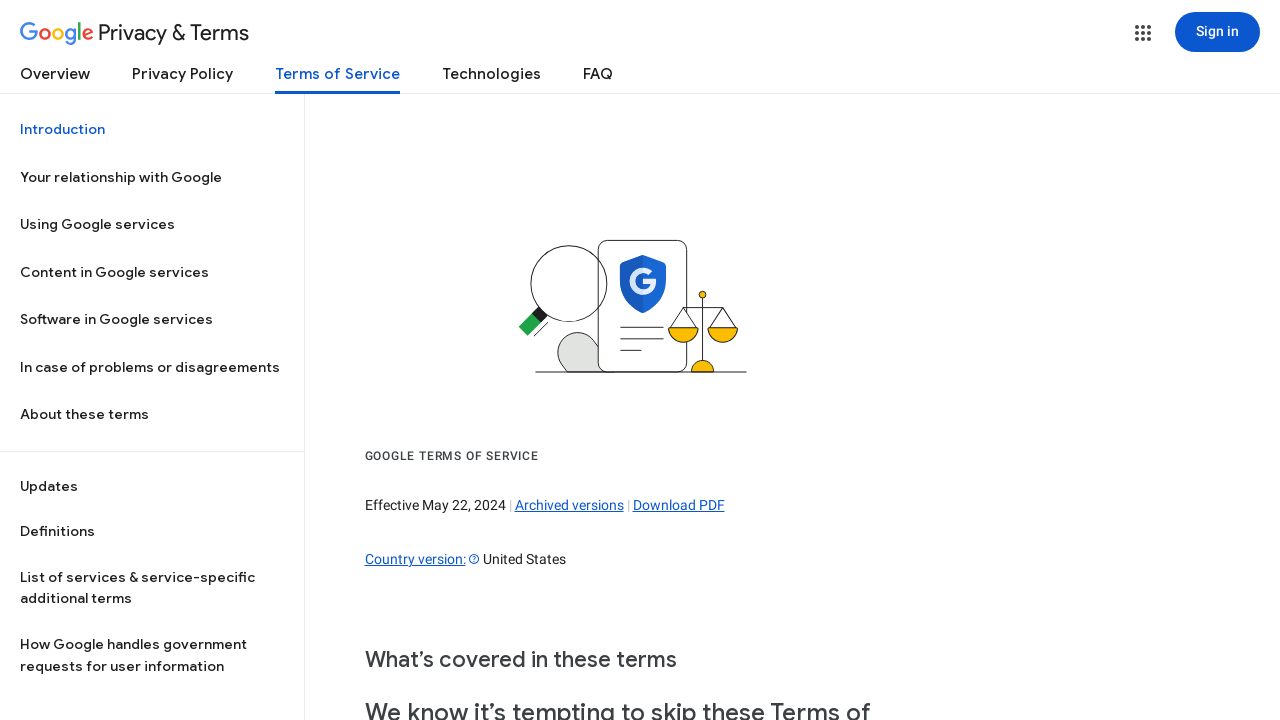

Terms of Service page loaded
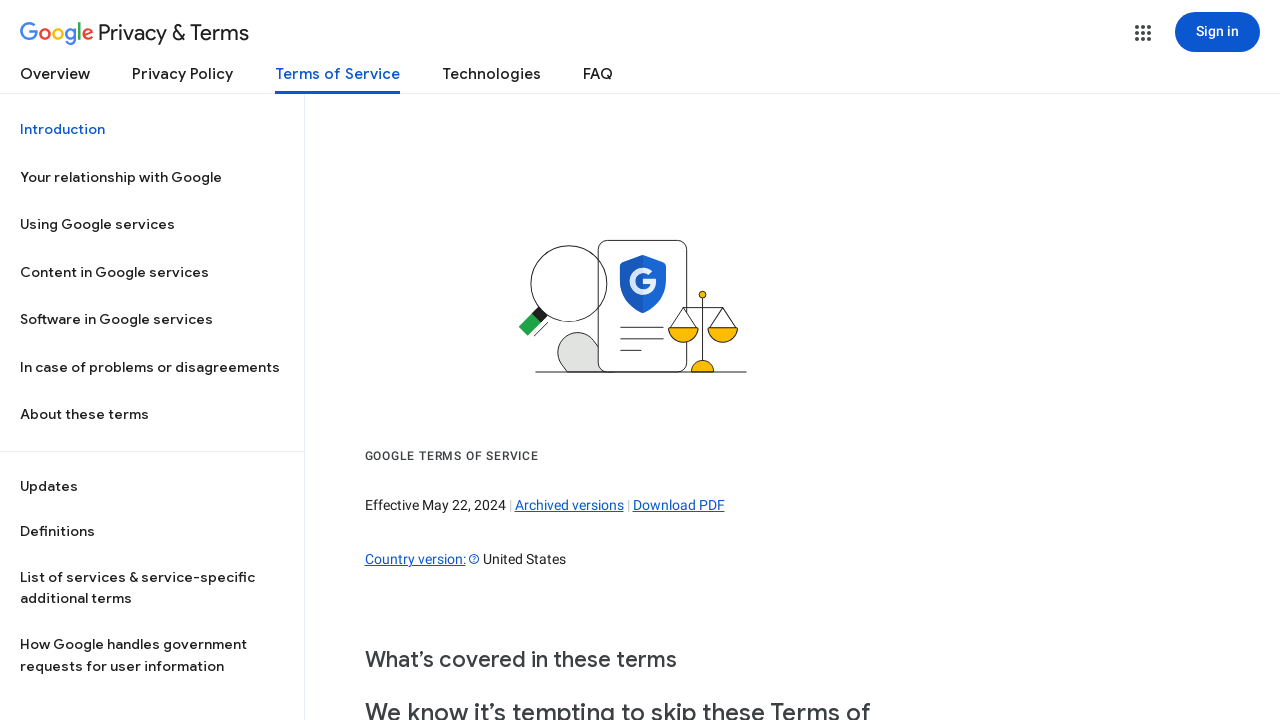

Updated page title: Google Terms of Service – Privacy & Terms – Google, URL: https://policies.google.com/terms?gl=US&hl=en-US
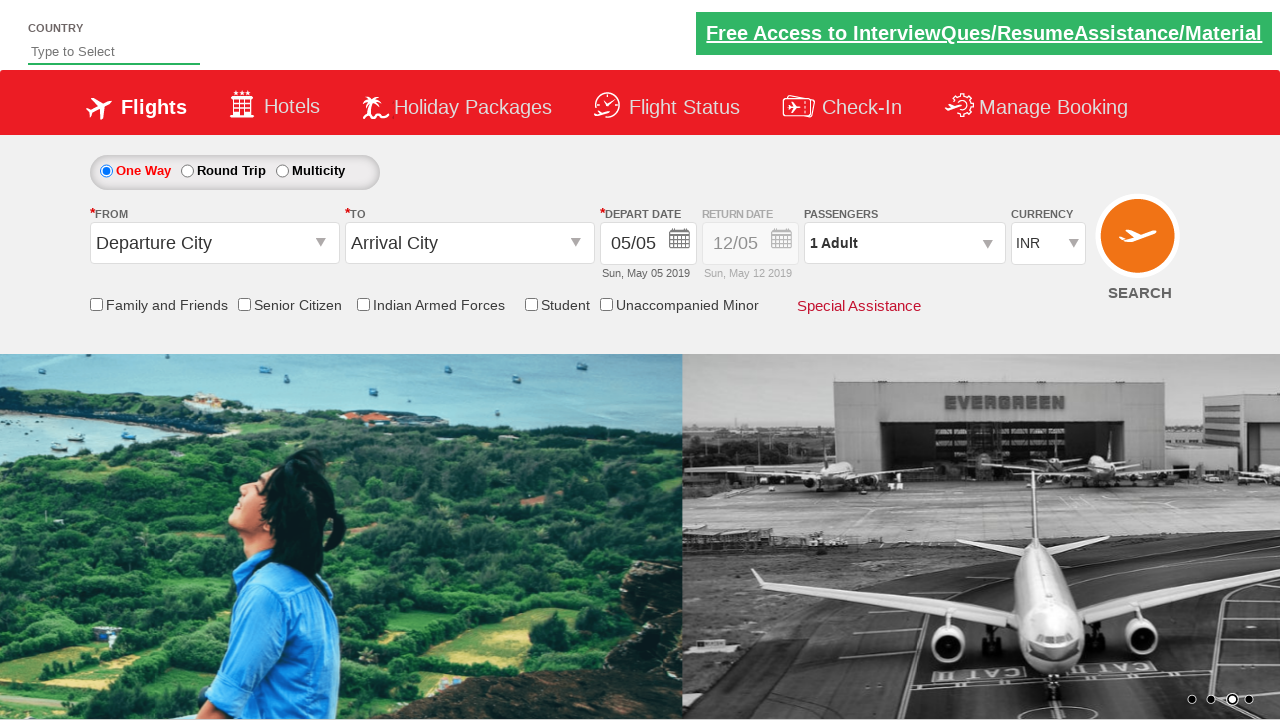

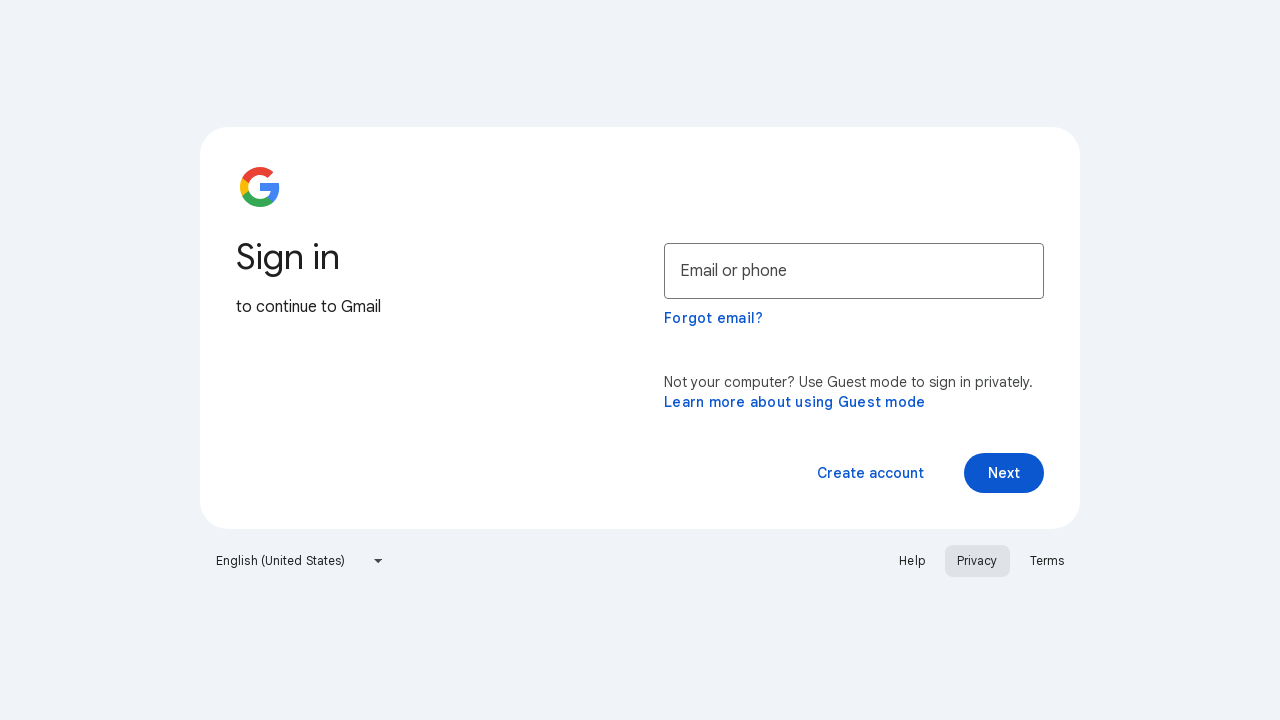